Navigates to Mars news page and waits for the news content list to load

Starting URL: https://data-class-mars.s3.amazonaws.com/Mars/index.html

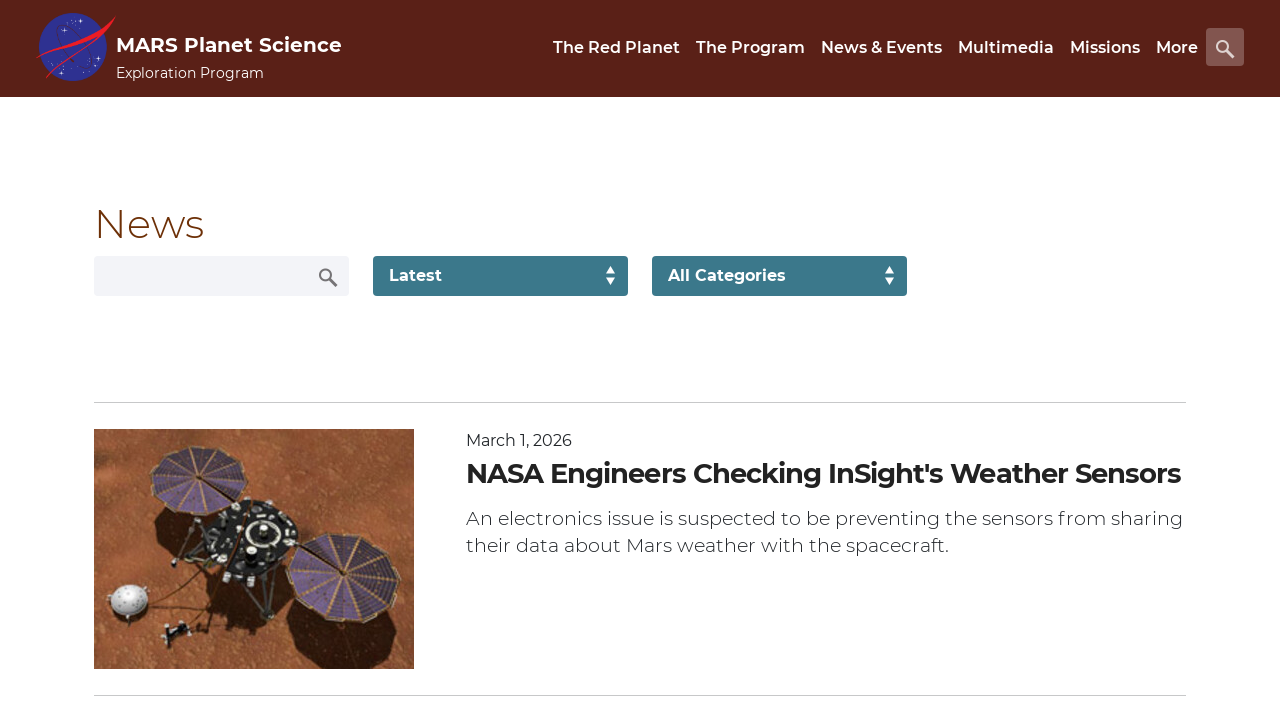

Navigated to Mars news page
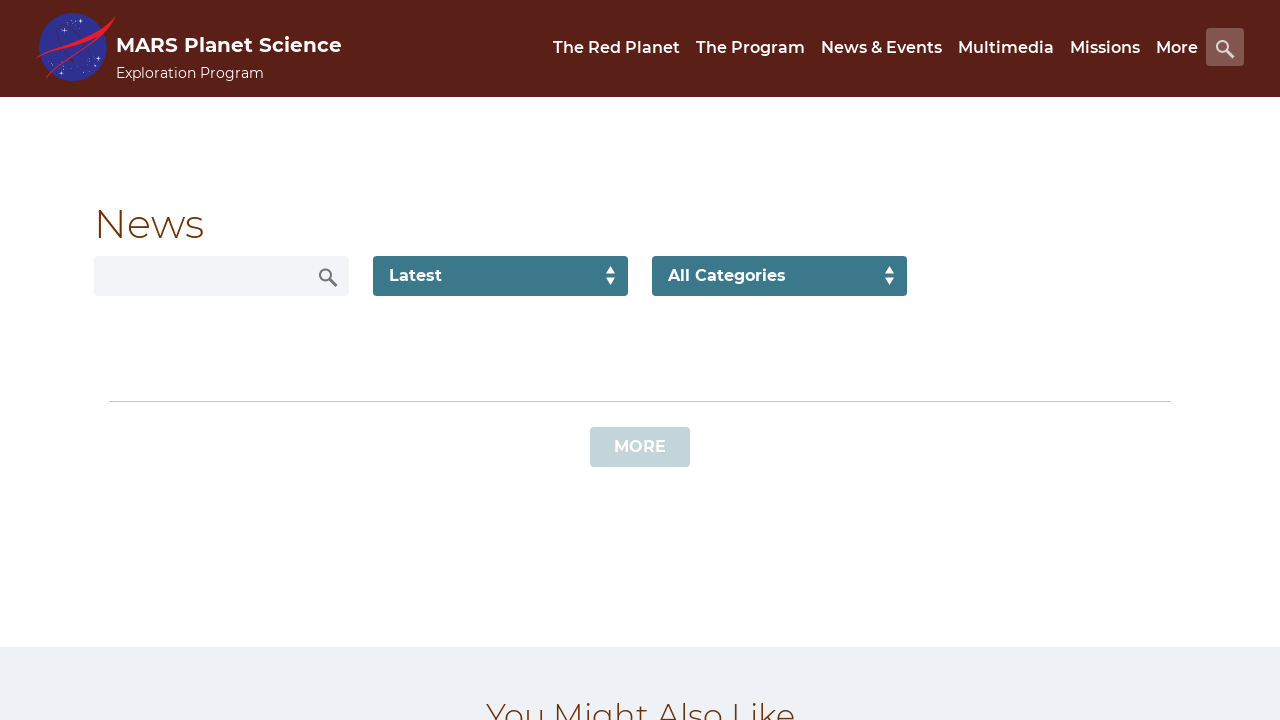

Waited for news content list to load
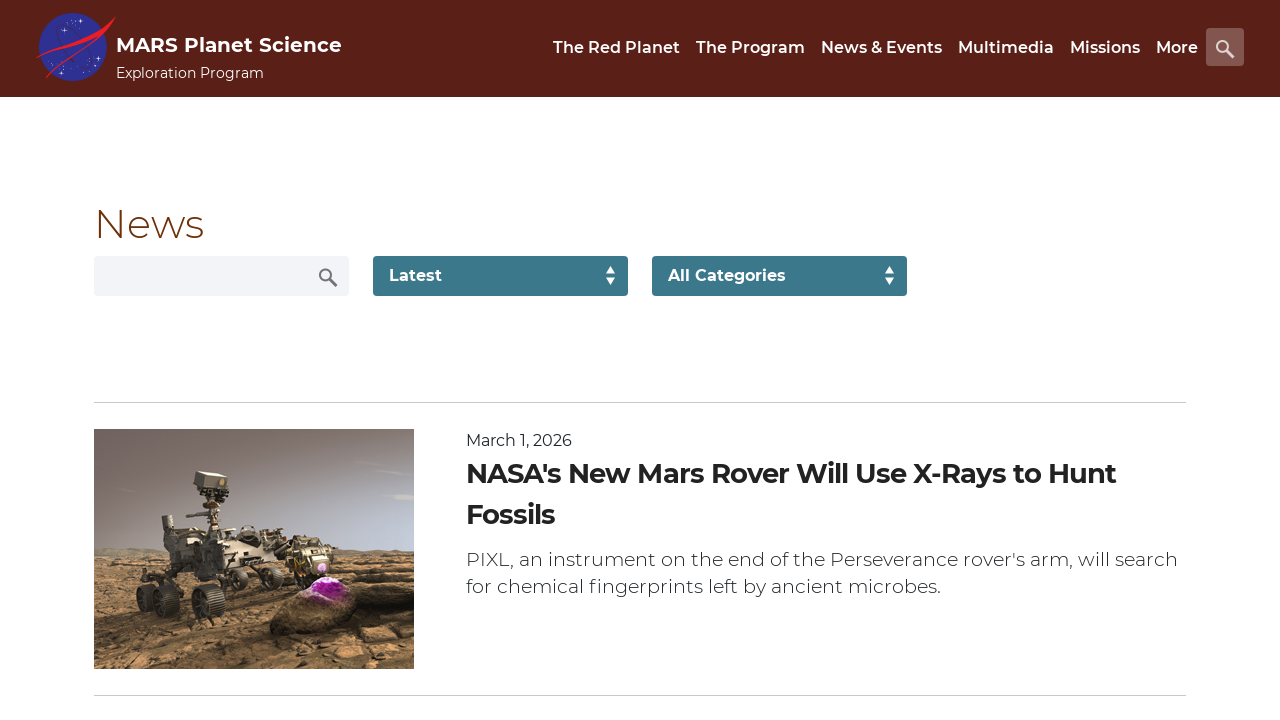

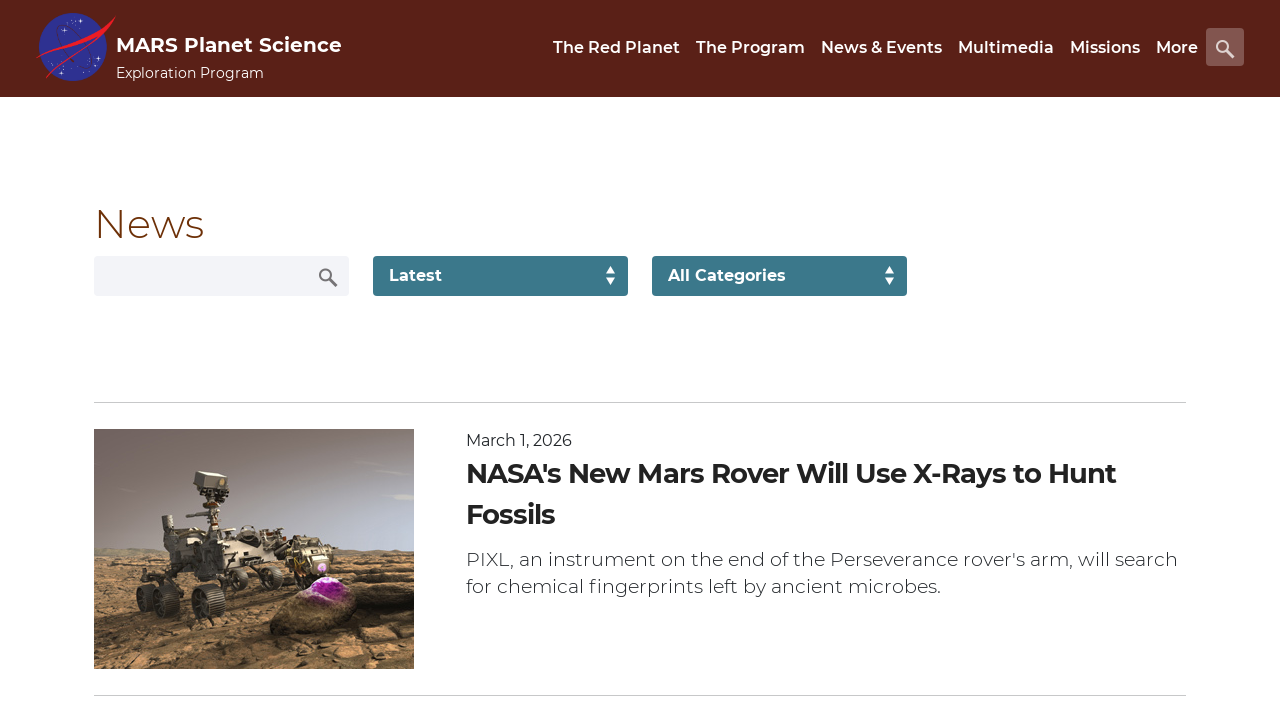